Tests that attempting to select a disabled option in a dropdown throws an error or fails gracefully

Starting URL: https://www.selenium.dev/selenium/web/formPage.html

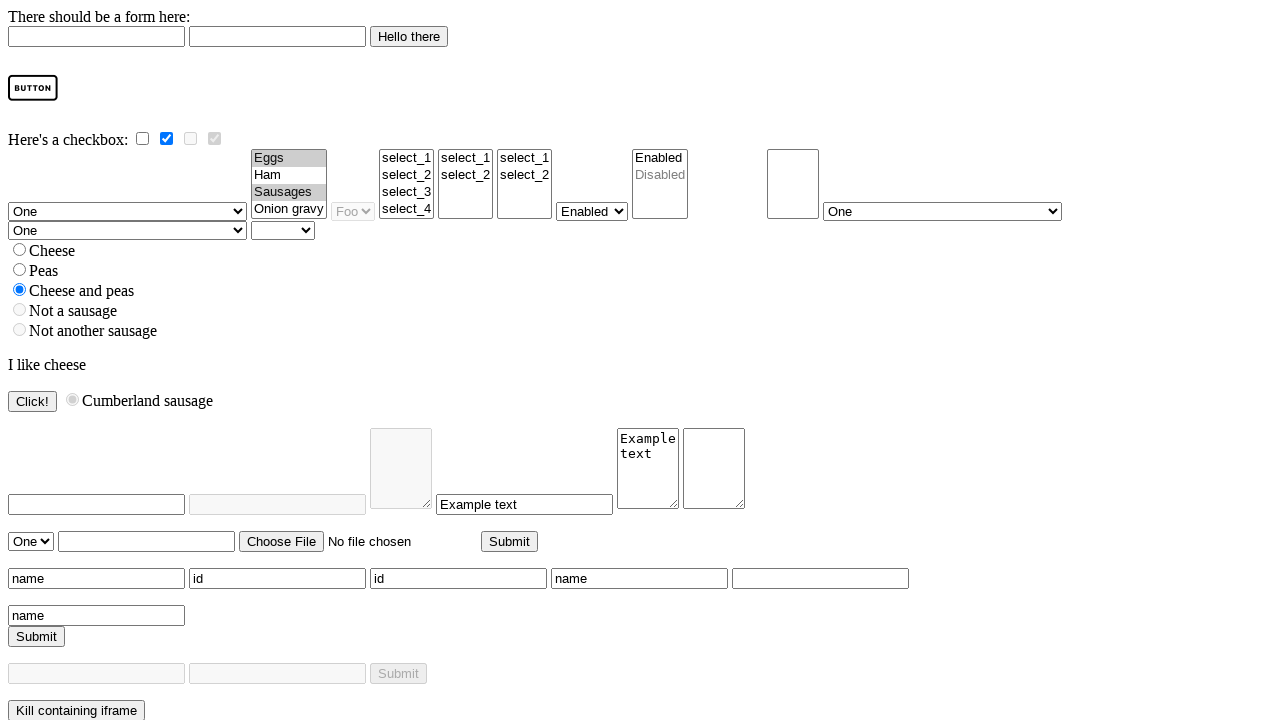

Waited for disabled dropdown selector to appear
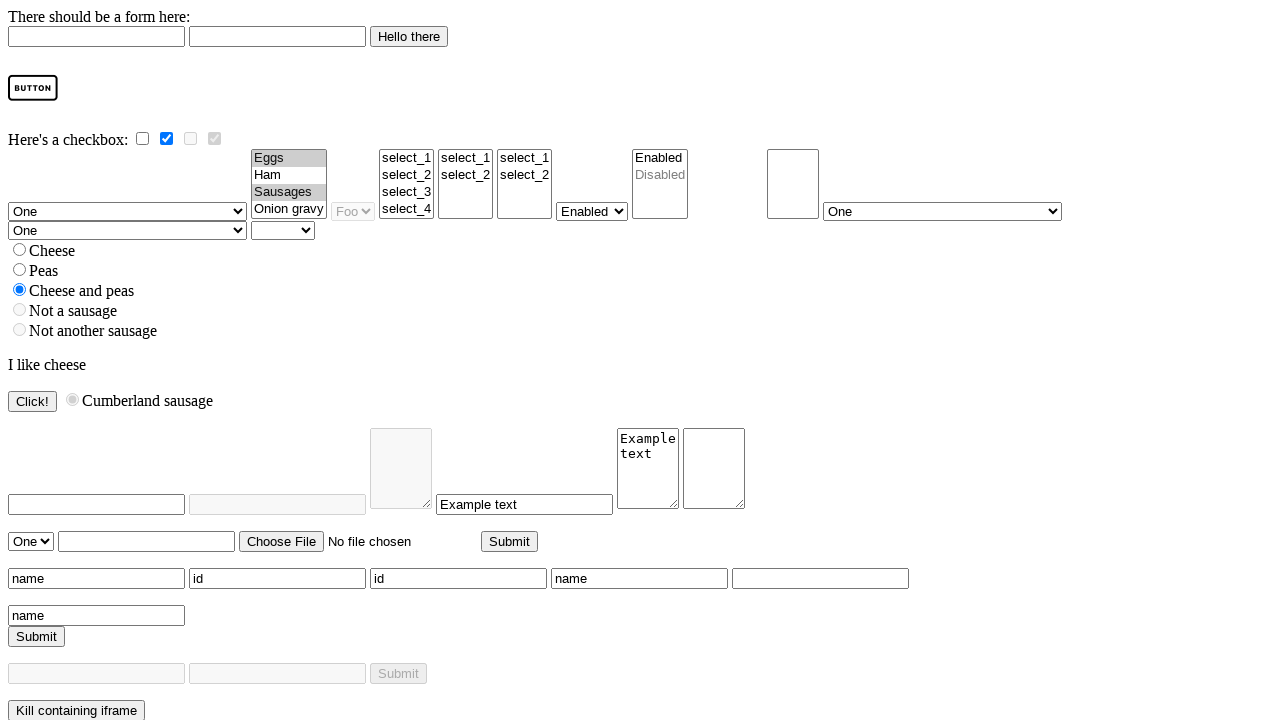

Attempted to select disabled option on select[name='single_disabled']
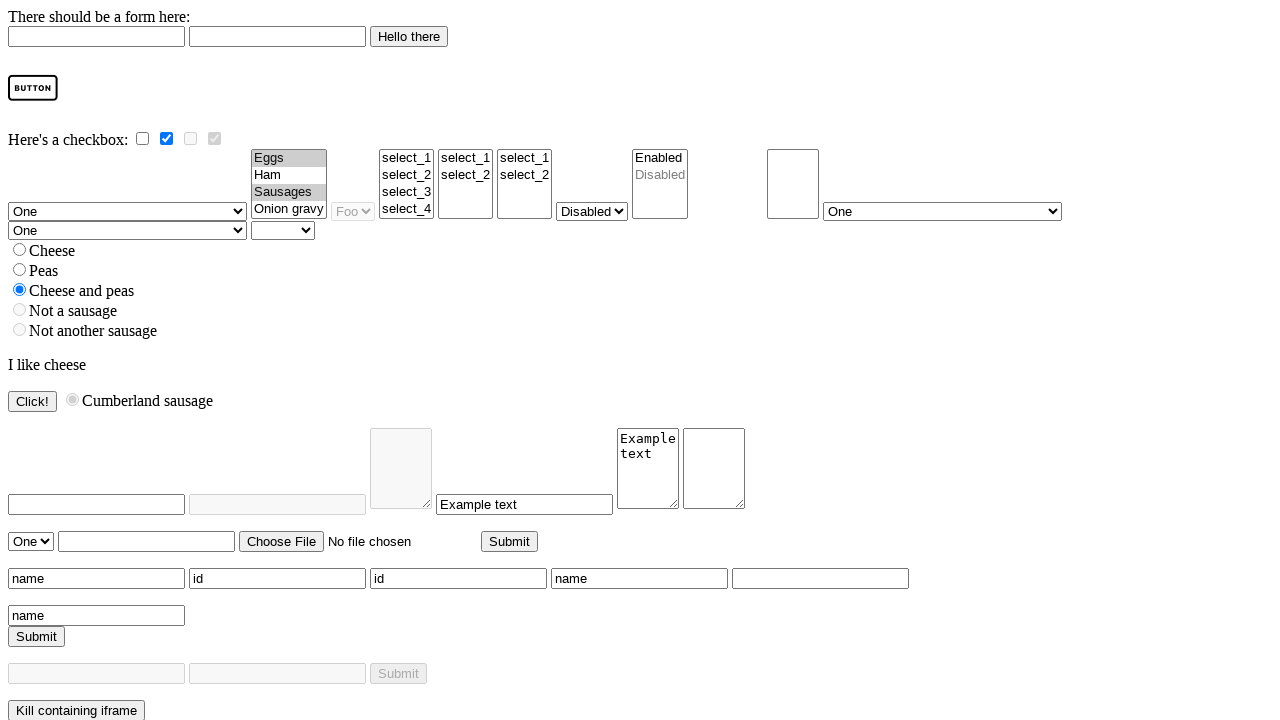

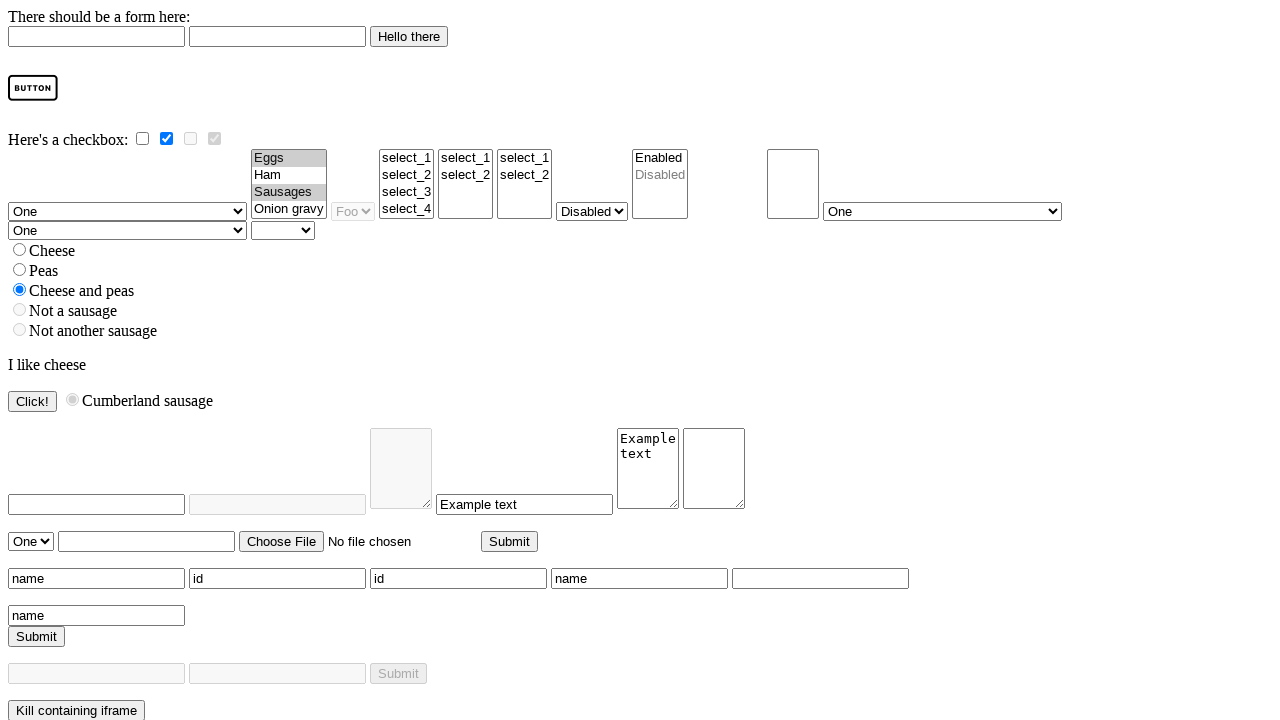